Tests alert handling functionality by clicking on alert button and accepting the displayed alert

Starting URL: http://demo.automationtesting.in/Alerts.html

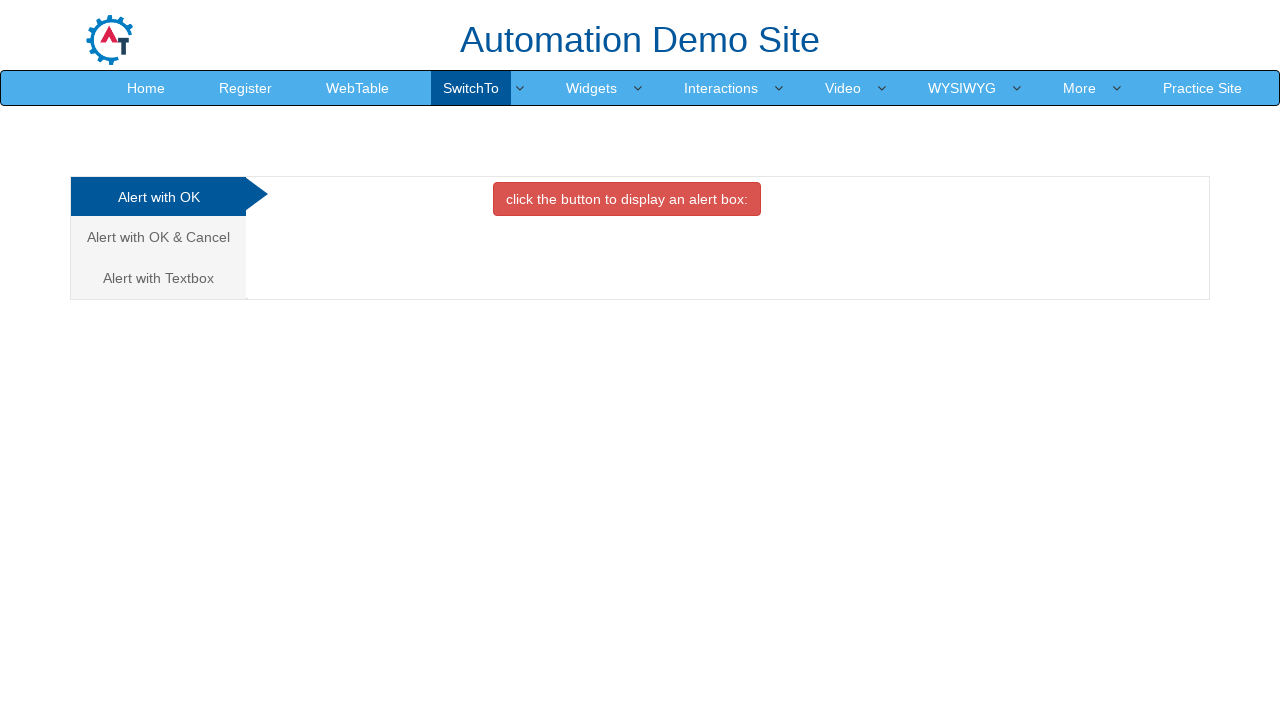

Clicked on the 'Alert with OK' tab at (158, 197) on xpath=//a[@href='#OKTab']
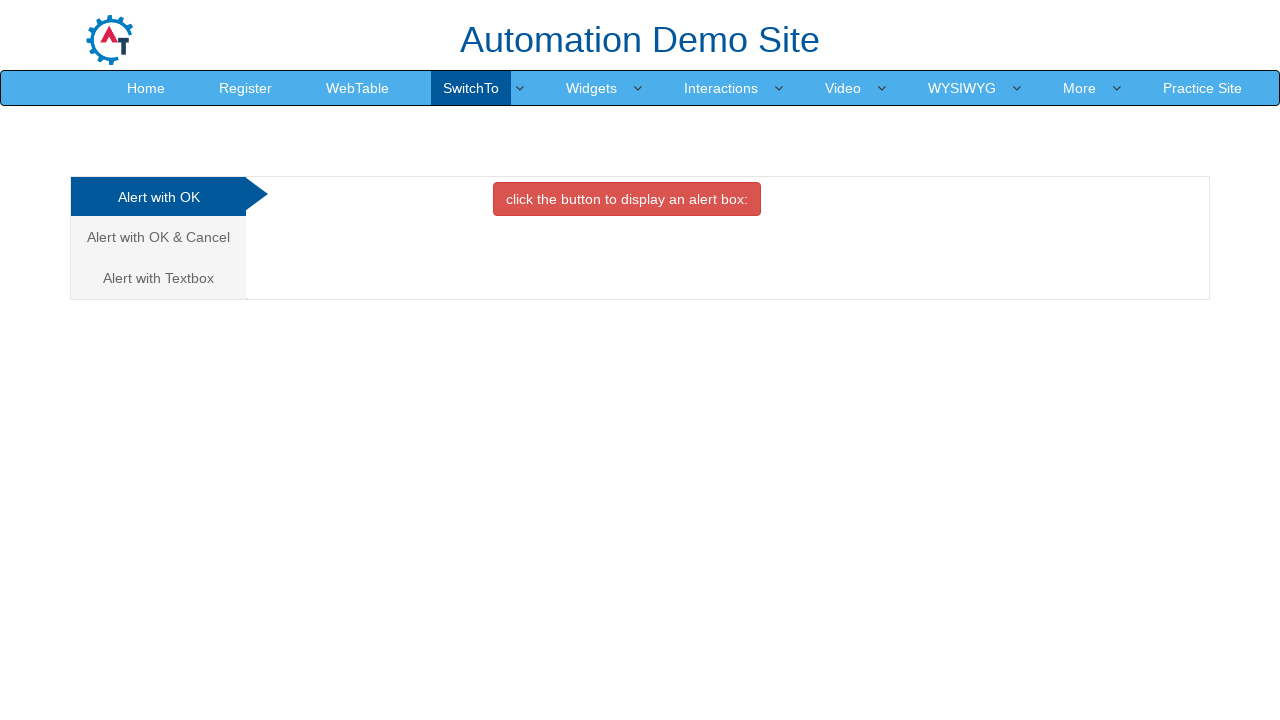

Clicked the button to display the alert at (627, 199) on xpath=//button[@onclick='alertbox()']
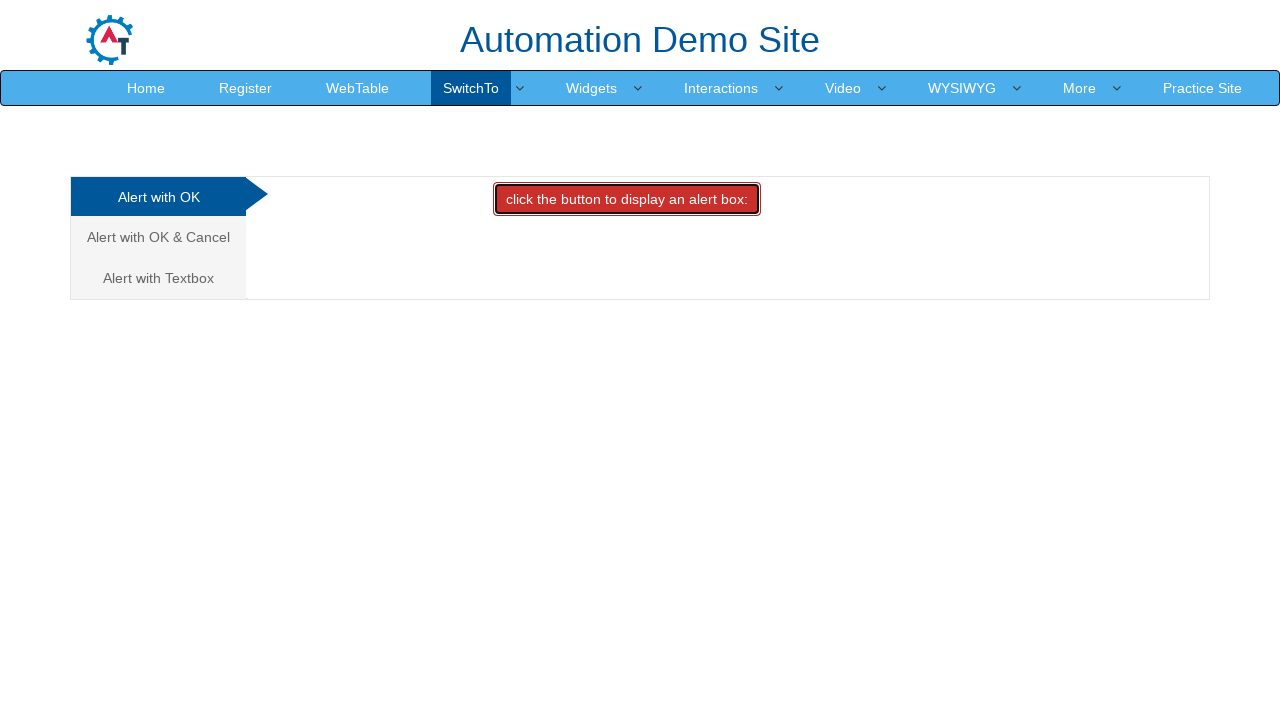

Set up dialog handler to accept alerts
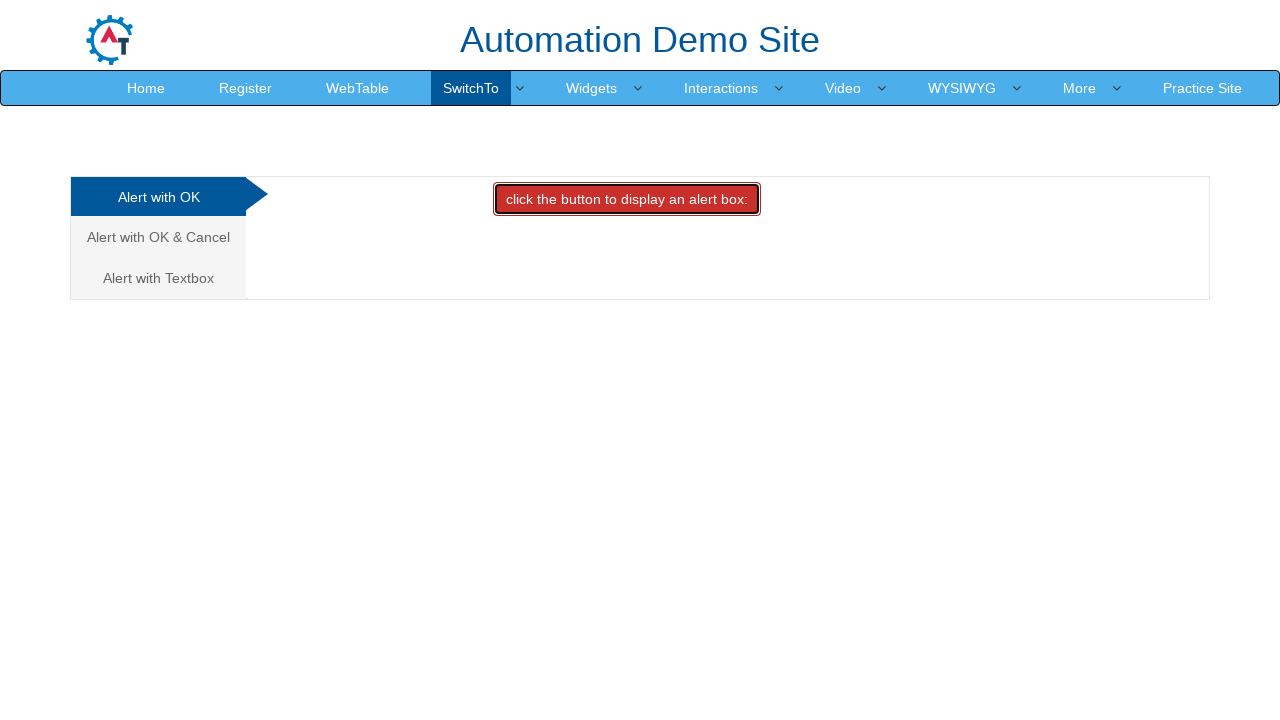

Clicked the alert button again to trigger and accept the alert at (627, 199) on xpath=//button[@onclick='alertbox()']
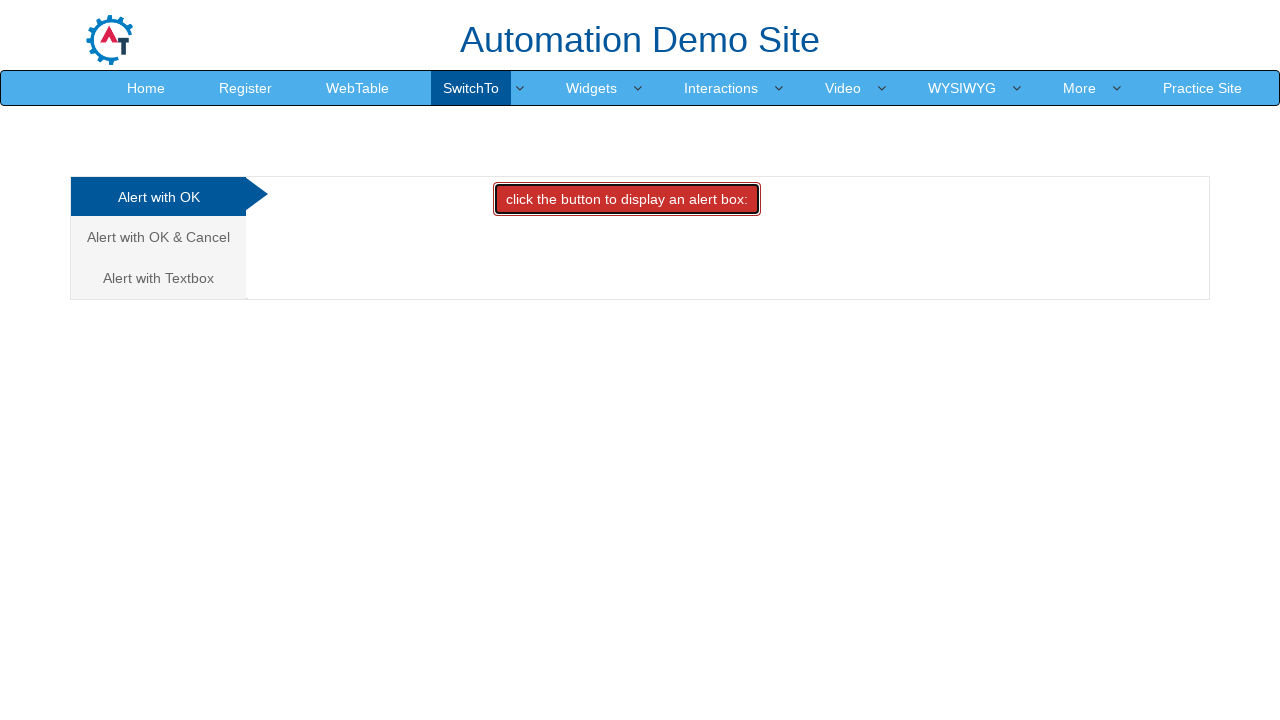

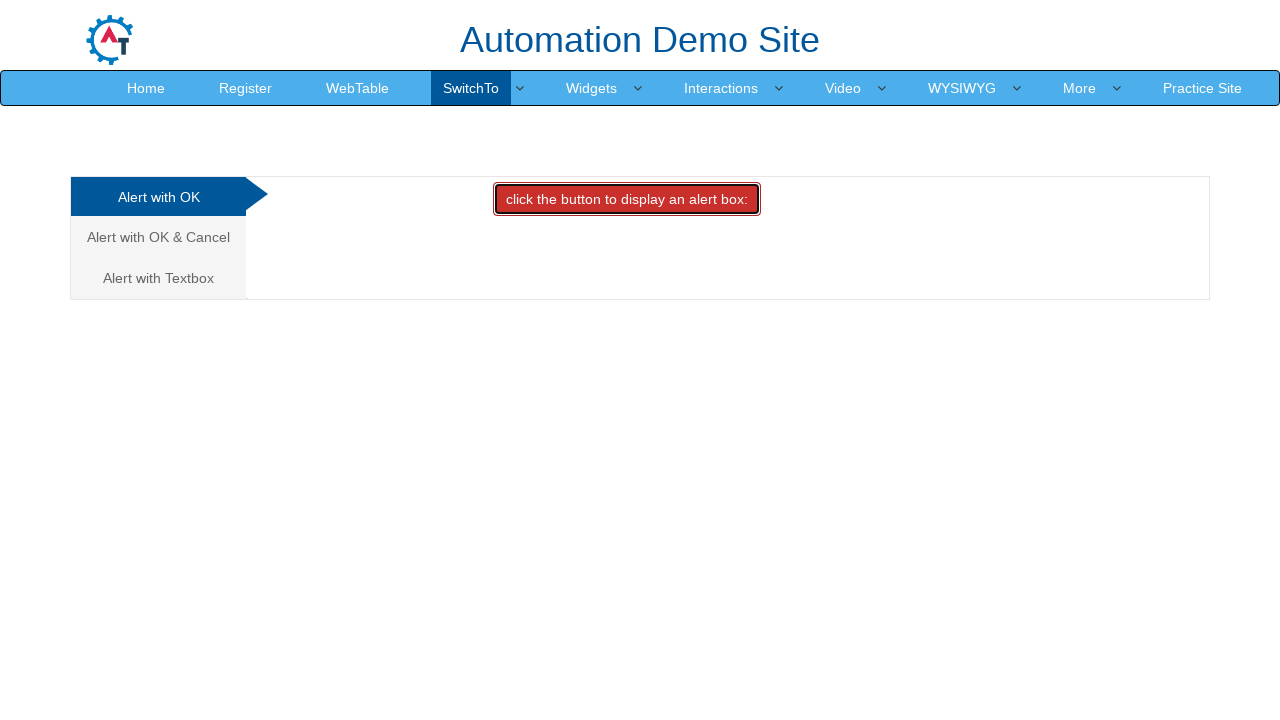